Tests that new todo items are appended to the bottom of the list and the counter displays correctly

Starting URL: https://demo.playwright.dev/todomvc

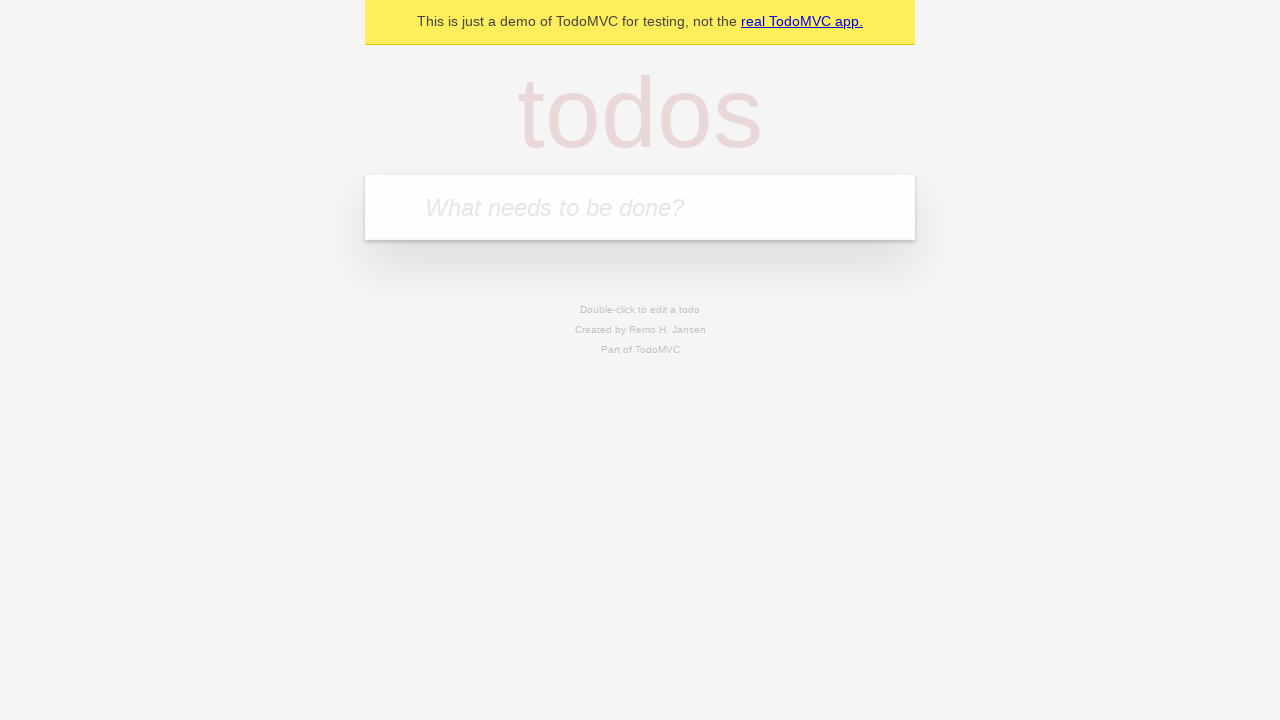

Filled todo input field with 'buy some cheese' on internal:attr=[placeholder="What needs to be done?"i]
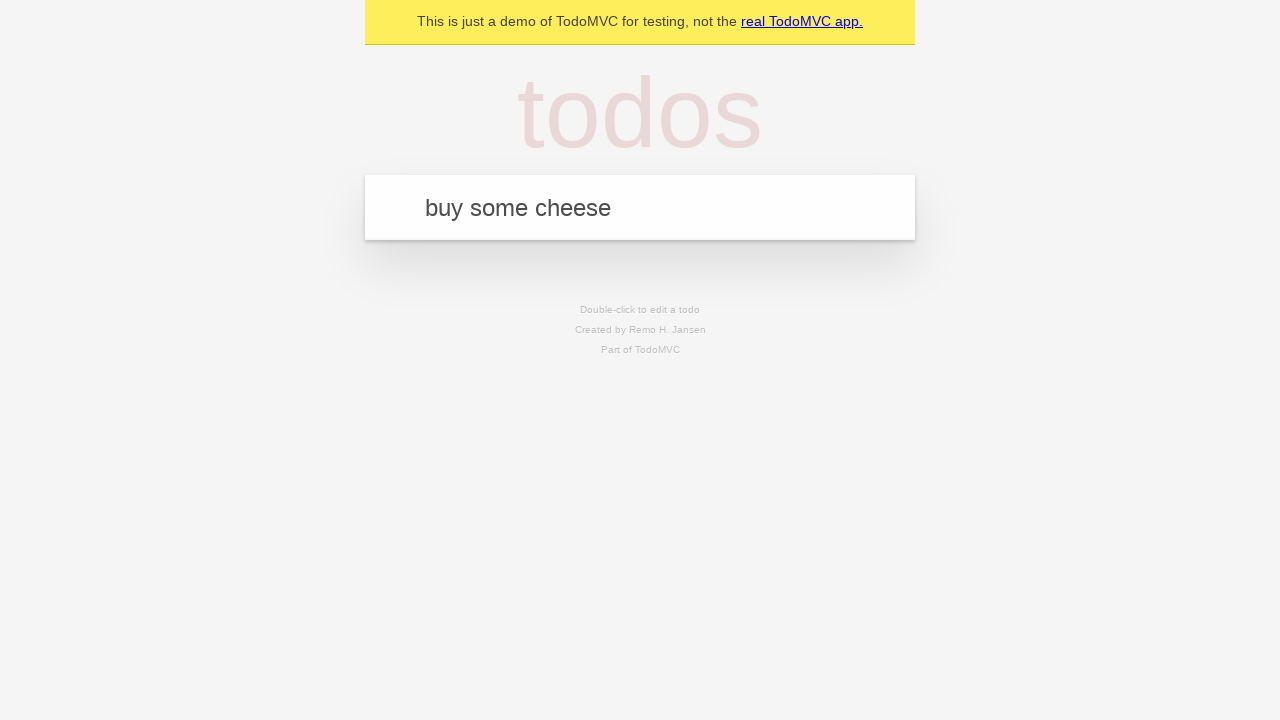

Pressed Enter to add todo item 'buy some cheese' on internal:attr=[placeholder="What needs to be done?"i]
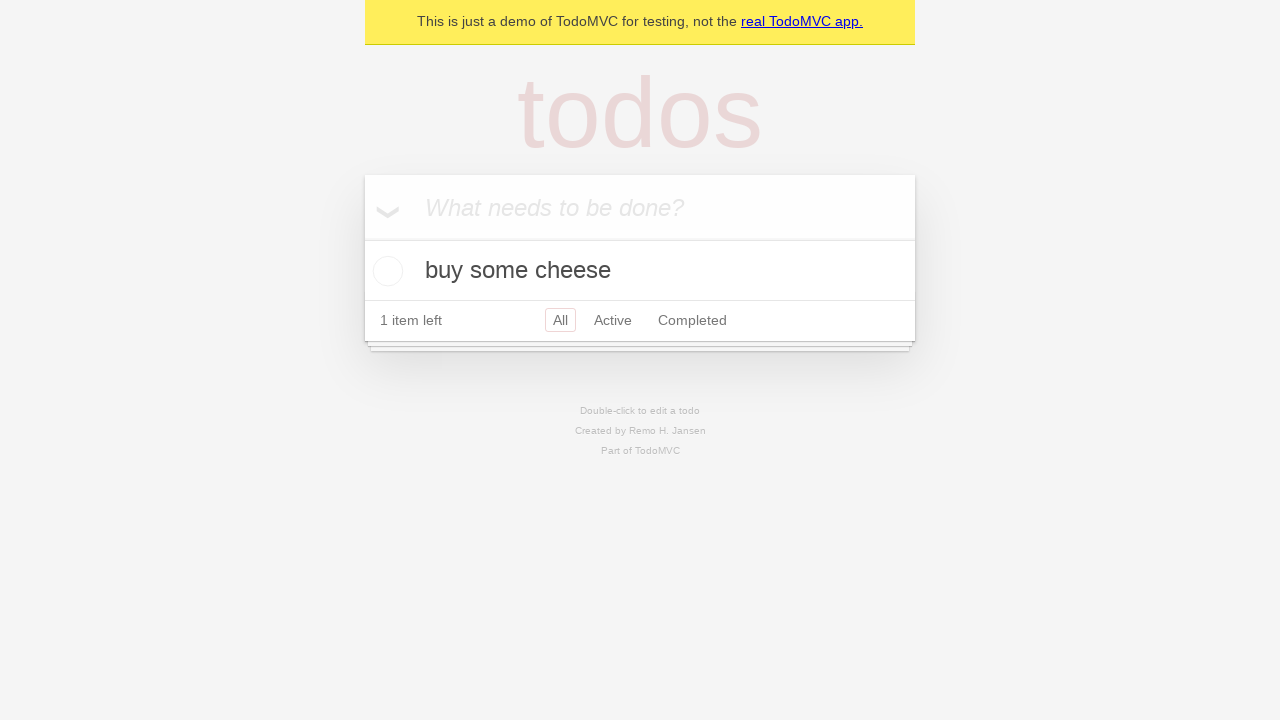

Filled todo input field with 'feed the cat' on internal:attr=[placeholder="What needs to be done?"i]
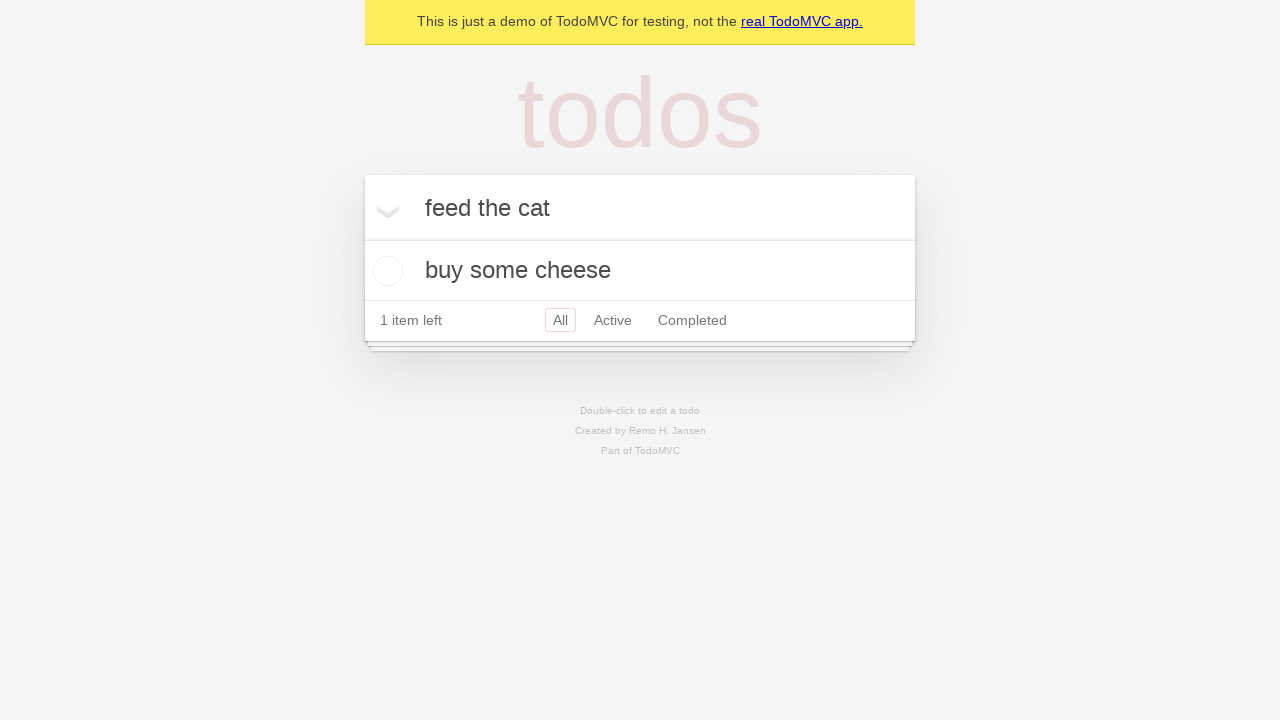

Pressed Enter to add todo item 'feed the cat' on internal:attr=[placeholder="What needs to be done?"i]
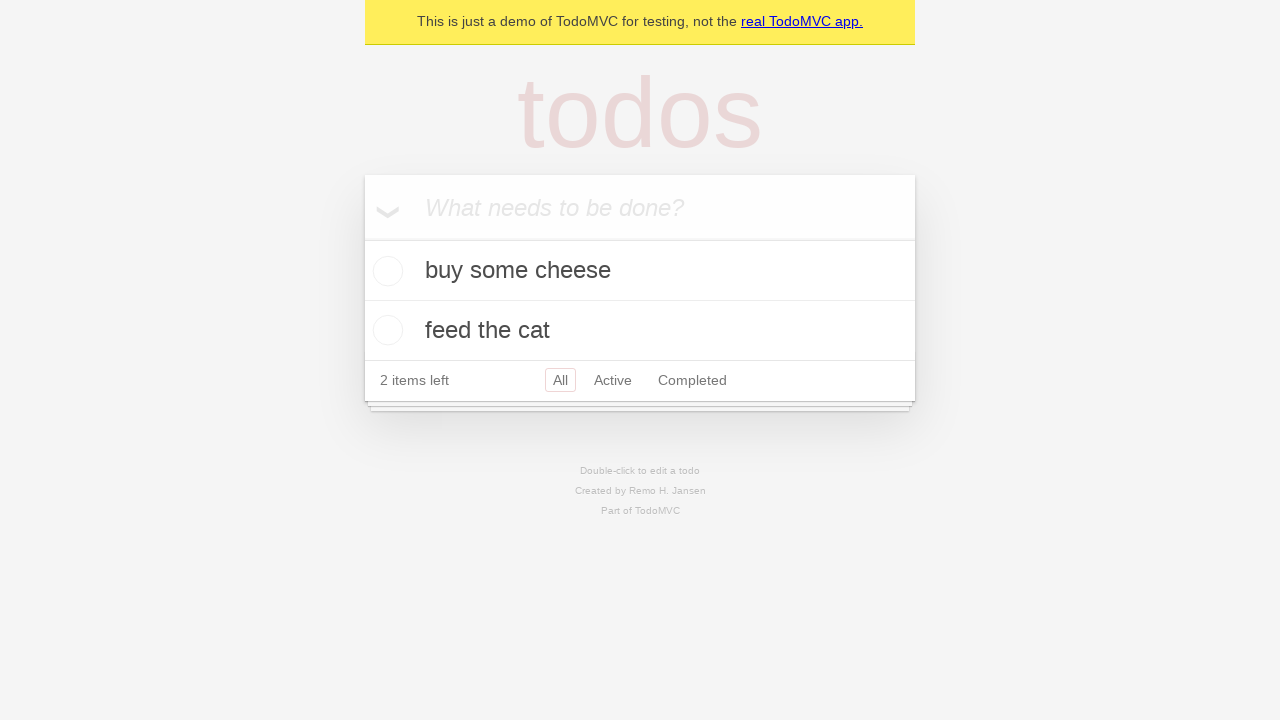

Filled todo input field with 'book a doctors appointment' on internal:attr=[placeholder="What needs to be done?"i]
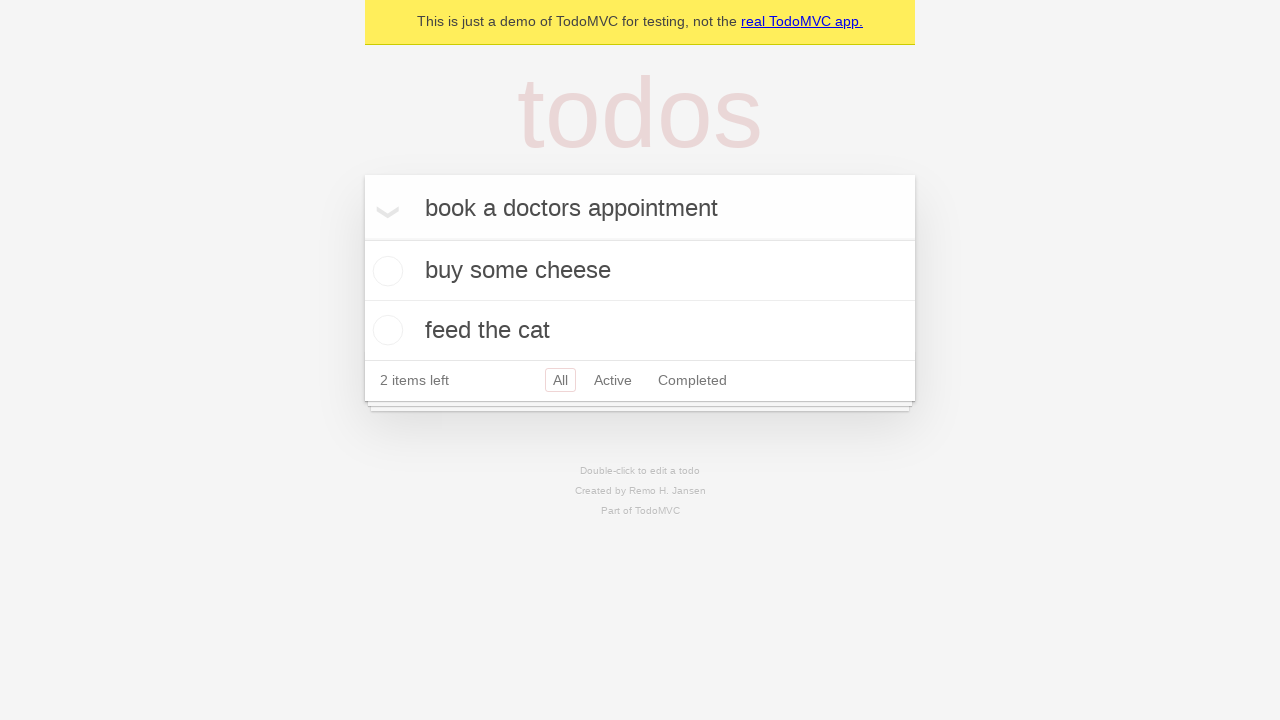

Pressed Enter to add todo item 'book a doctors appointment' on internal:attr=[placeholder="What needs to be done?"i]
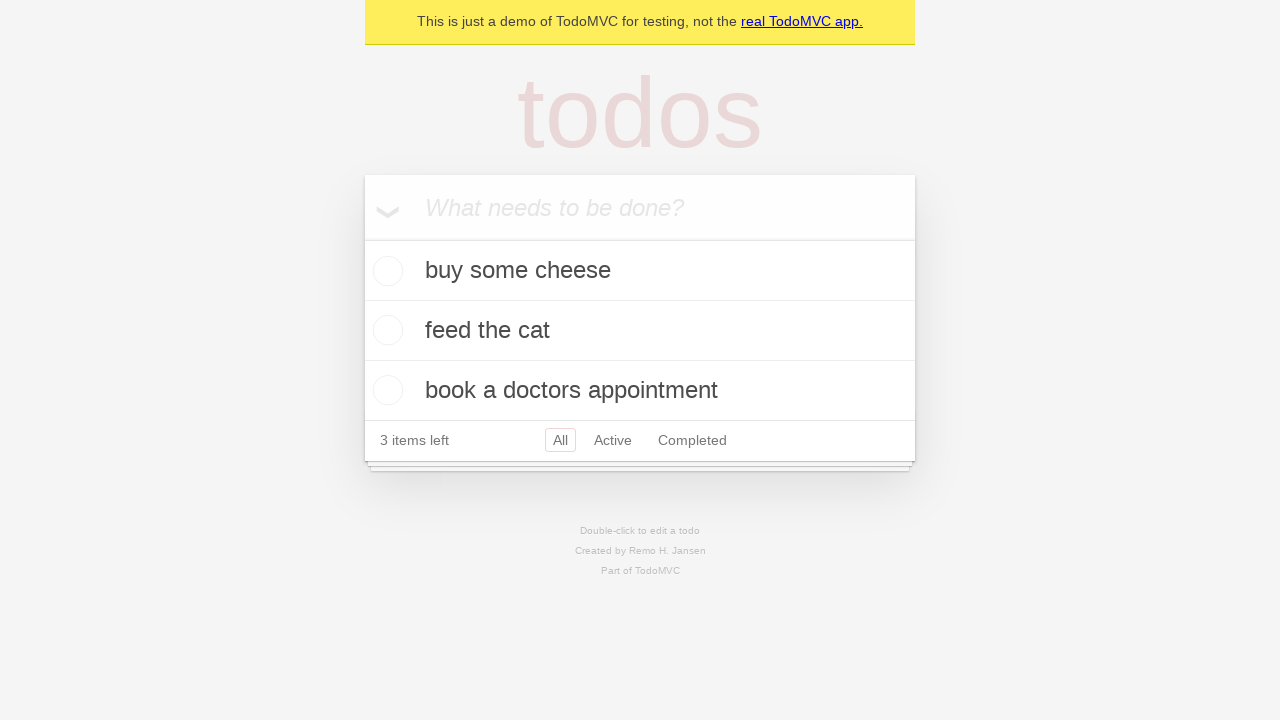

Verified all 3 todo items have been added to the DOM
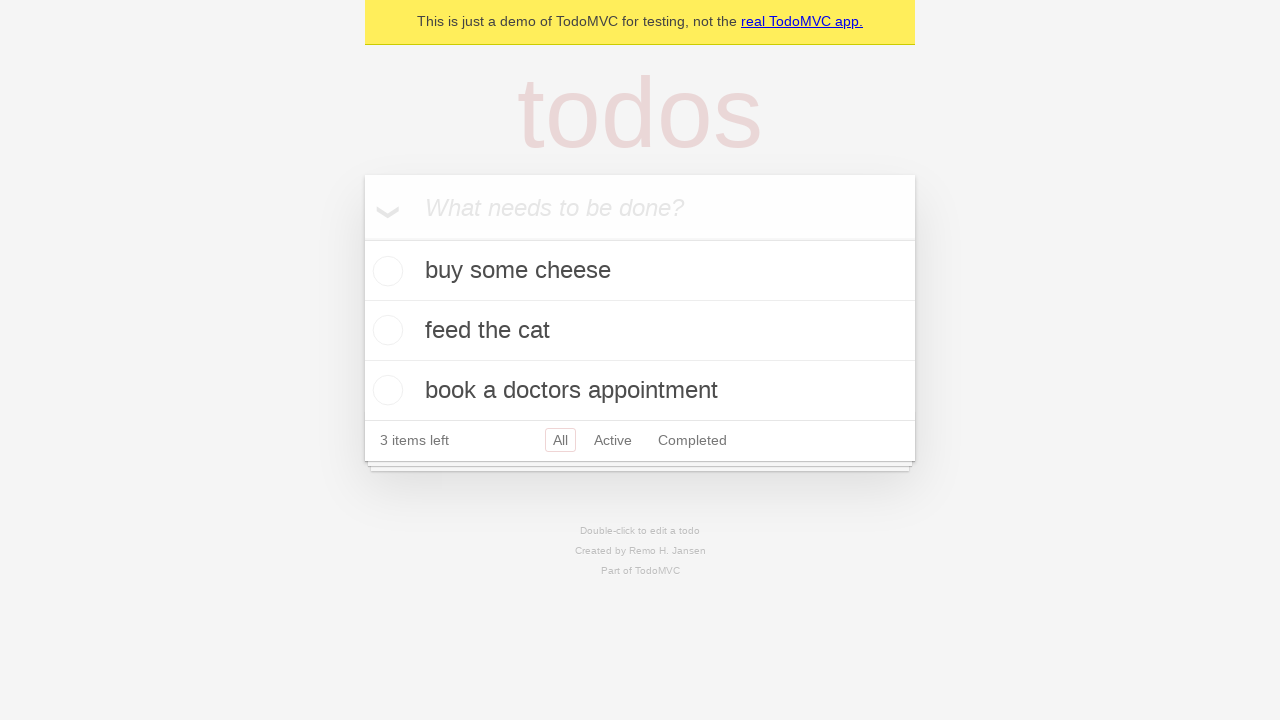

Verified counter displays '3 items left'
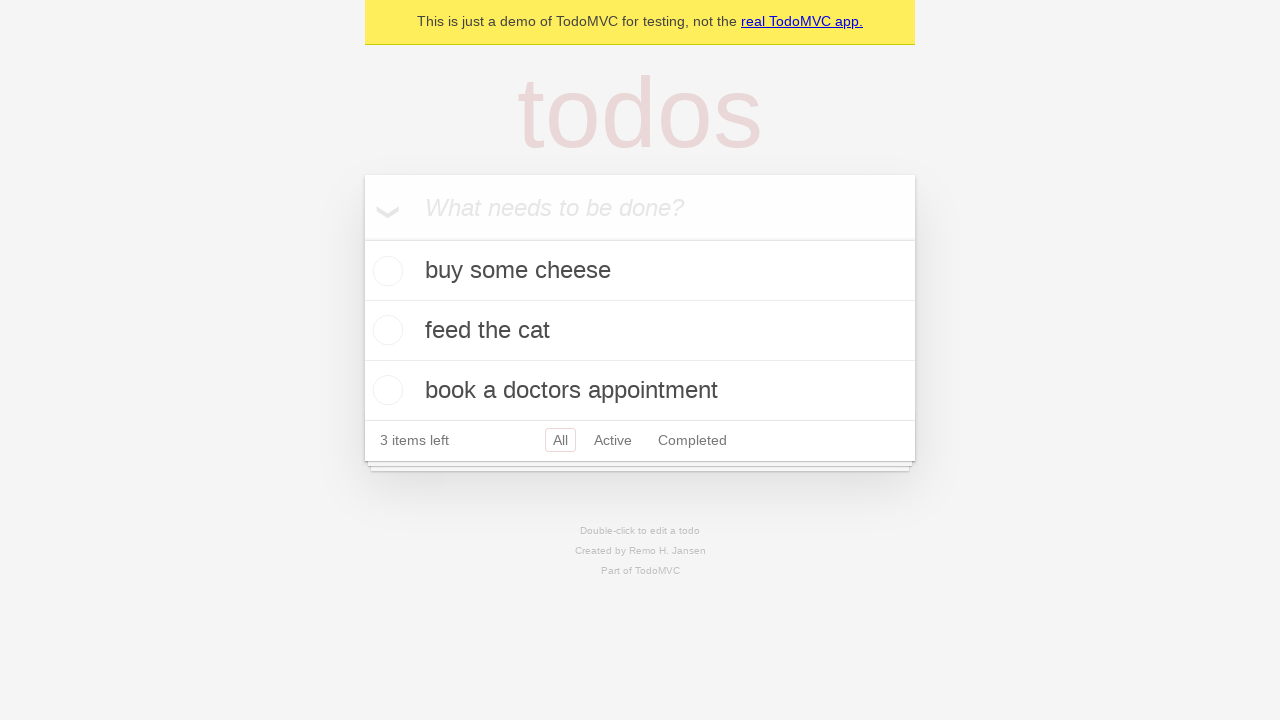

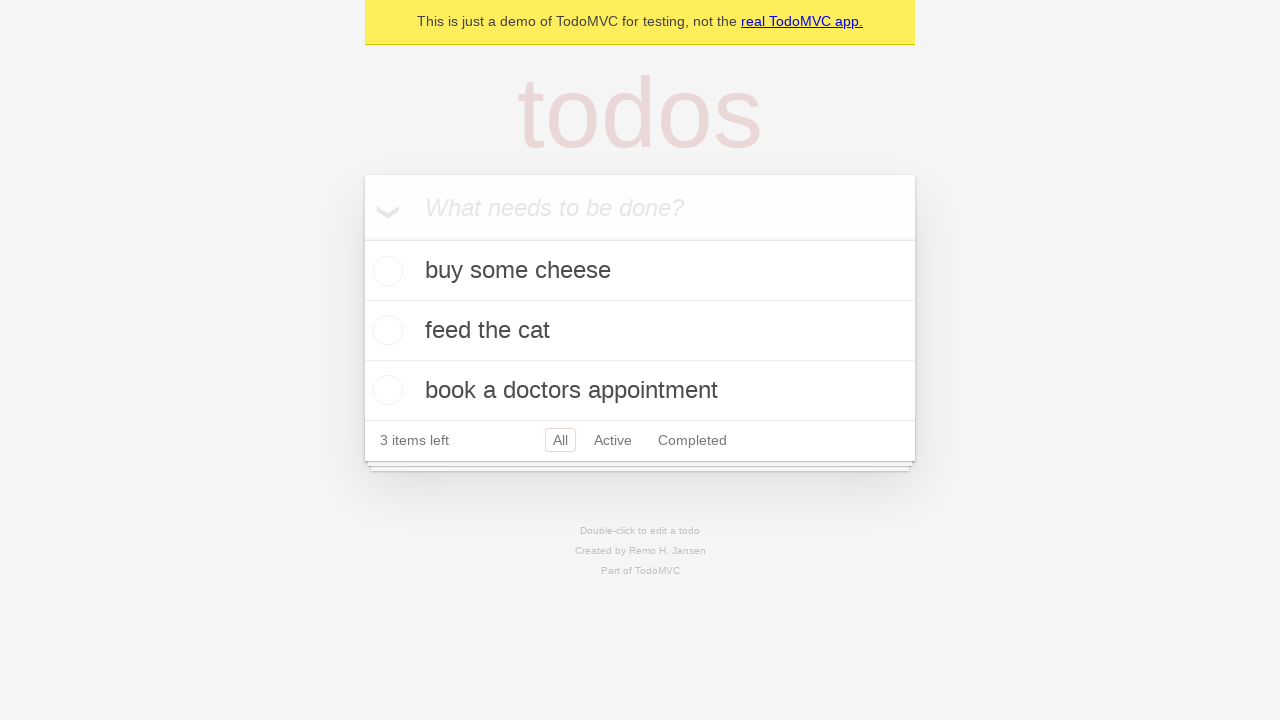